Tests the shopping cart functionality on BrowserStack demo site by adding the first product to the cart and verifying that the cart quantity updates correctly and contains the expected item.

Starting URL: https://bstackdemo.com/

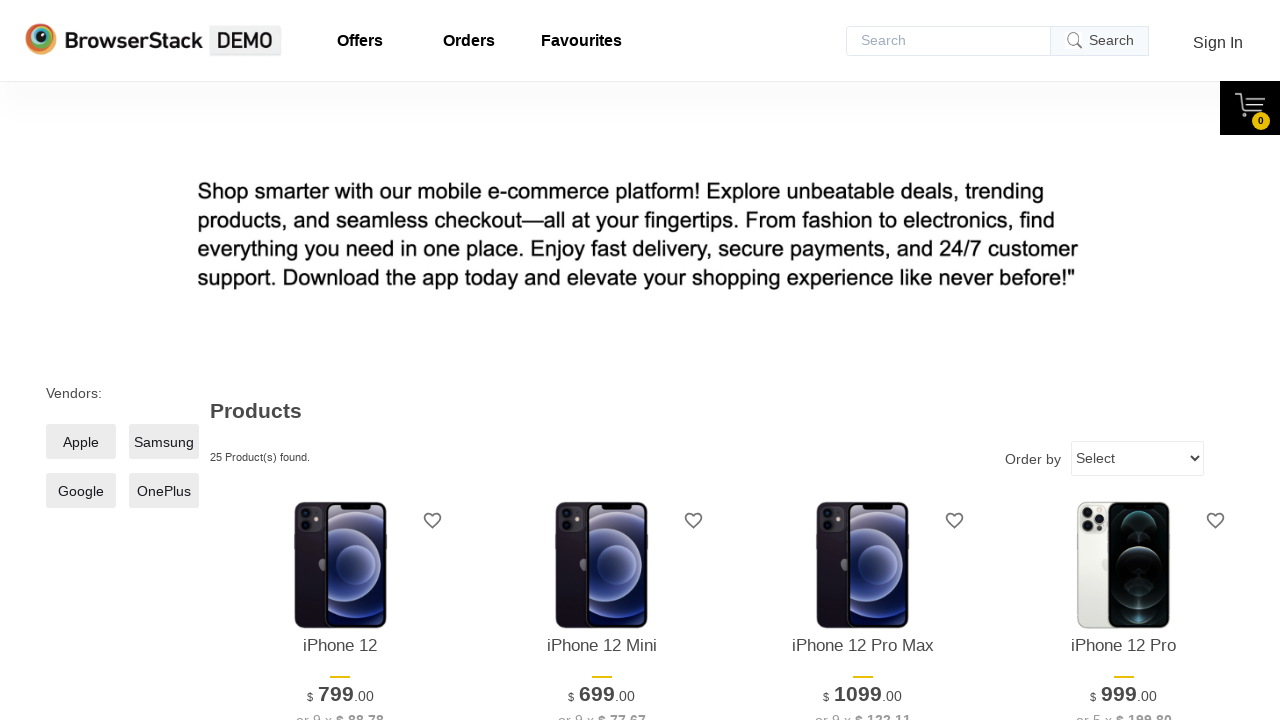

Clicked 'Add to Cart' button for first product at (340, 361) on [id='\31 '] >> internal:text="Add to Cart"i
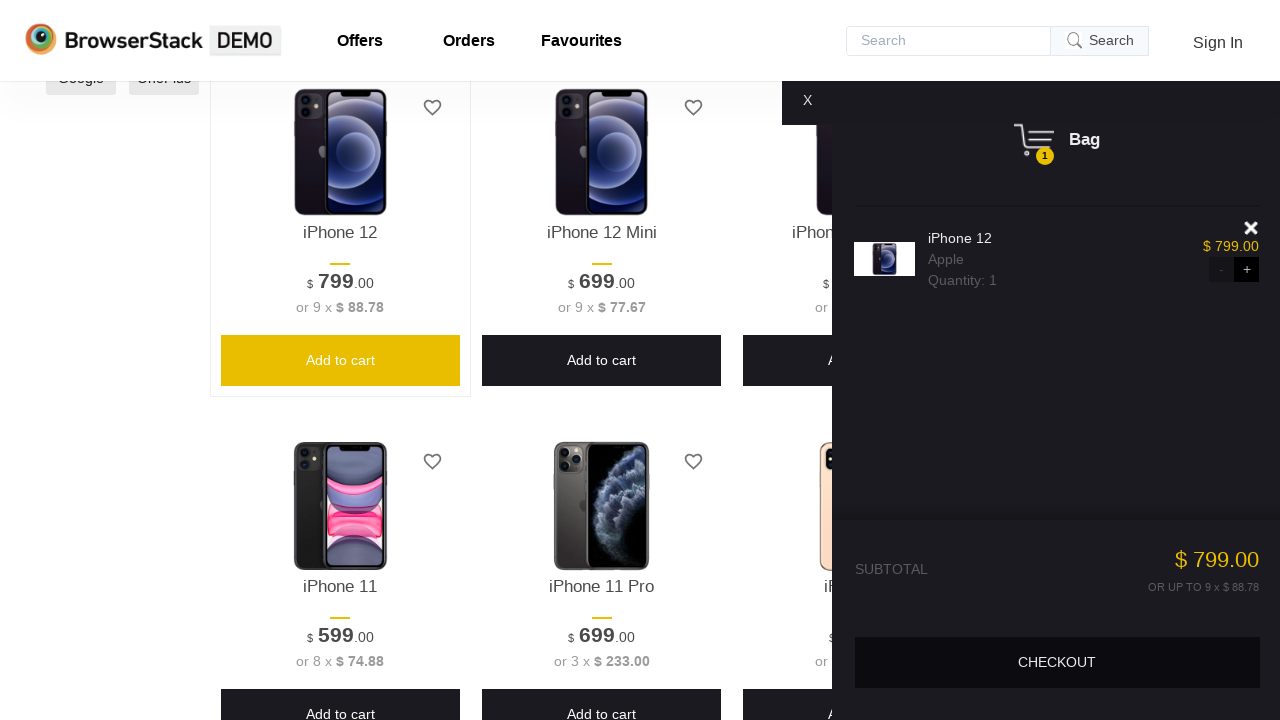

Cart quantity badge loaded
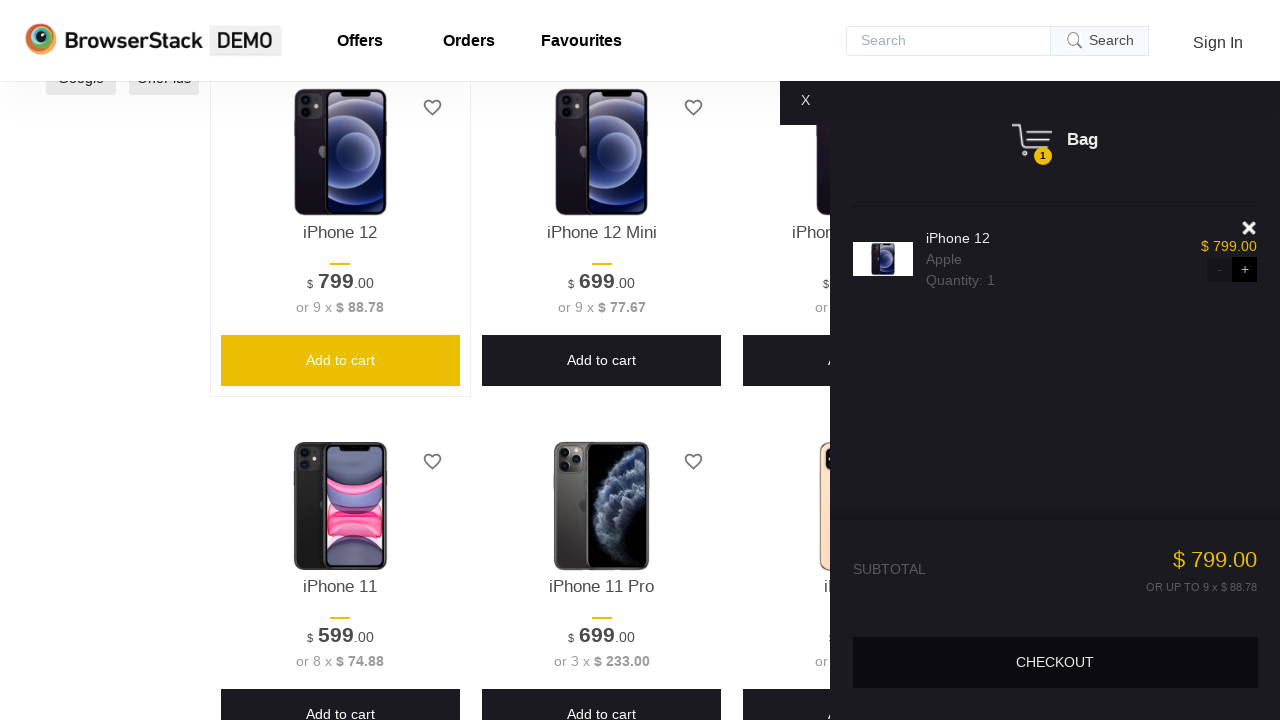

Retrieved cart quantity text: '1'
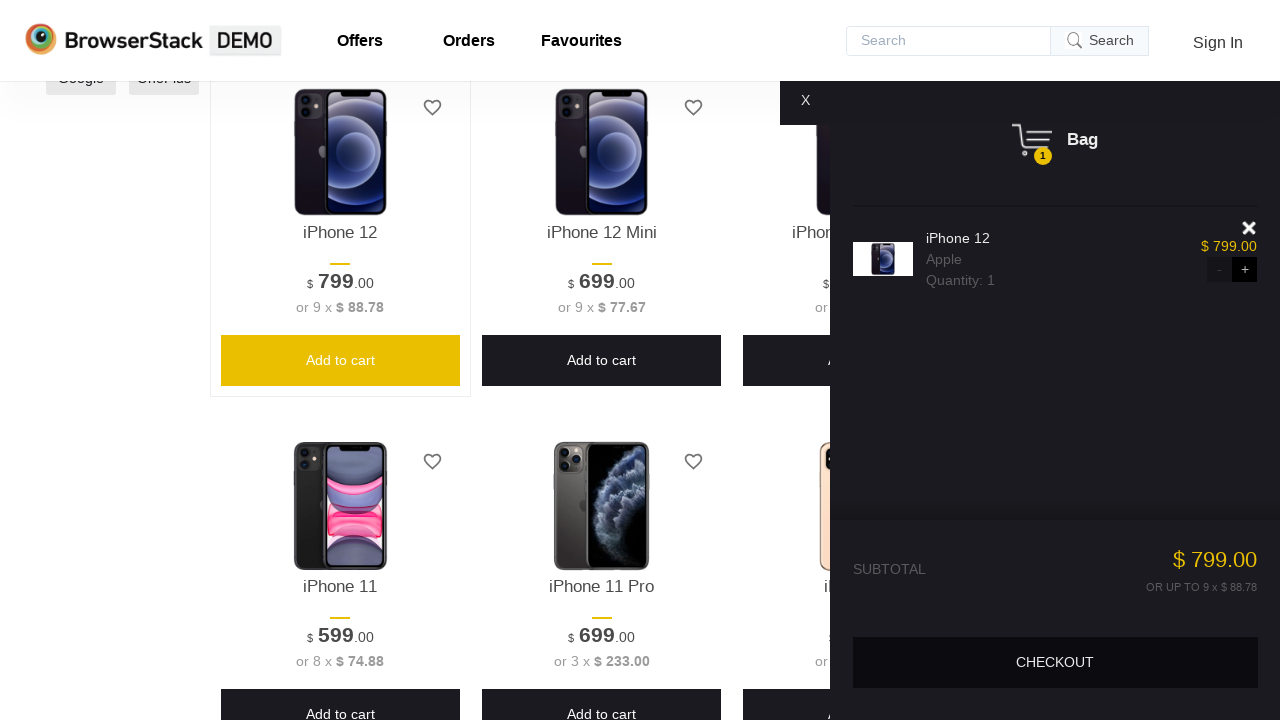

Verified cart quantity contains '1'
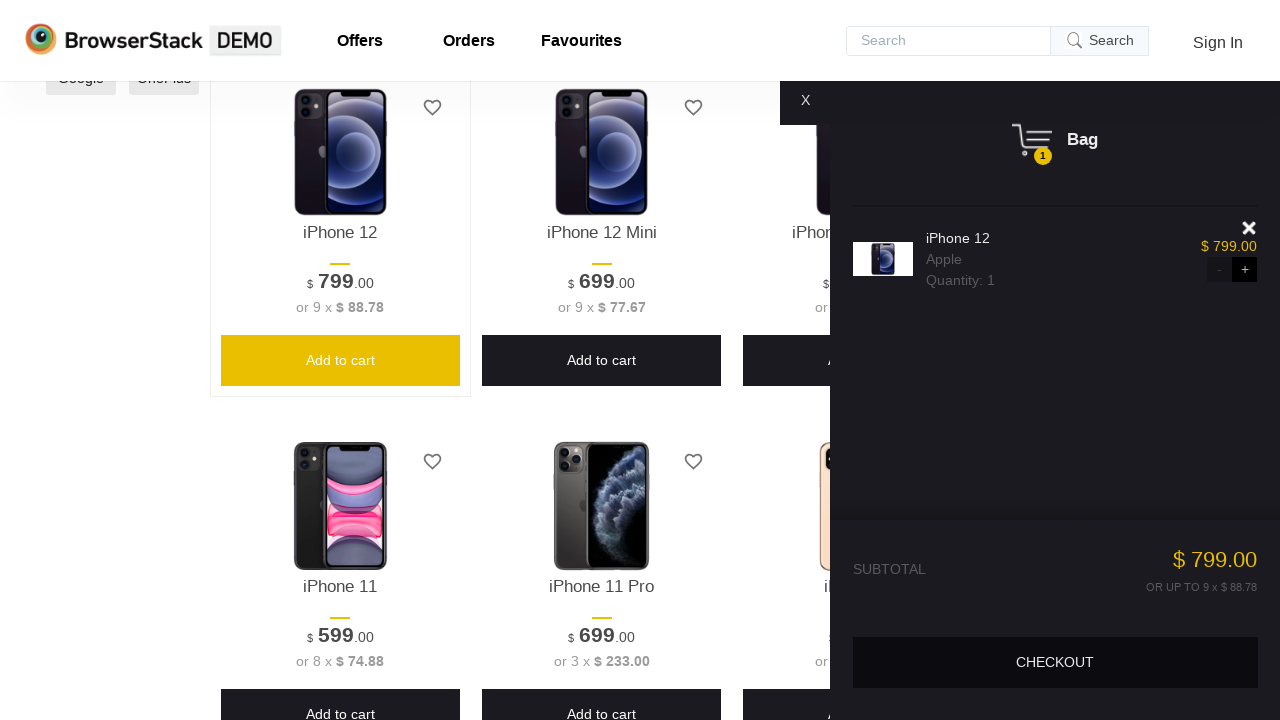

Retrieved product name: 'iPhone 12'
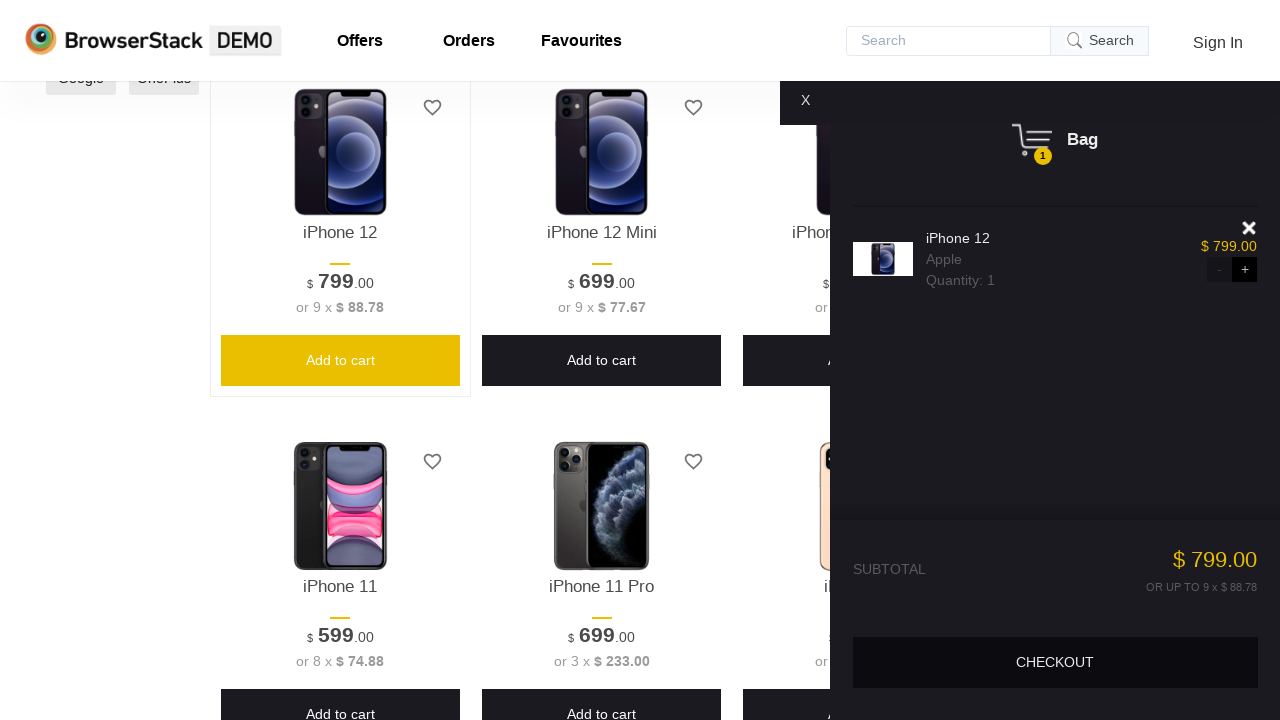

Located cart item element
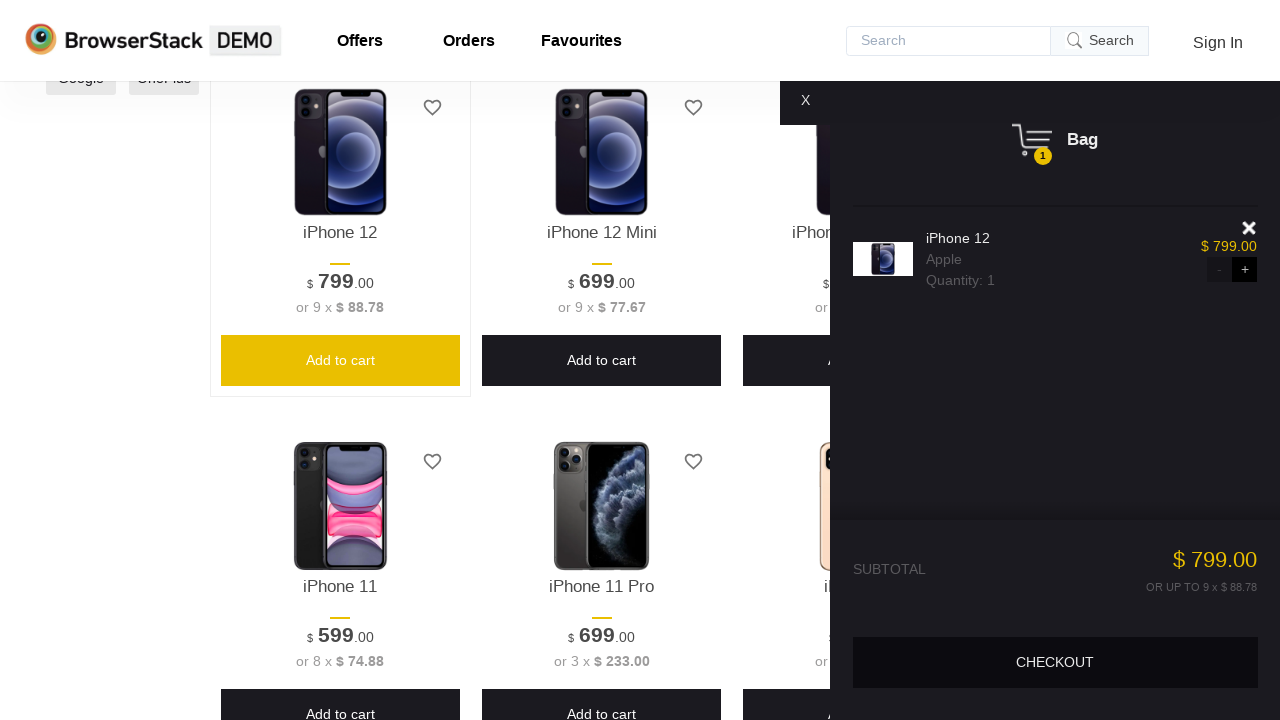

Retrieved cart item text: 'iPhone 12'
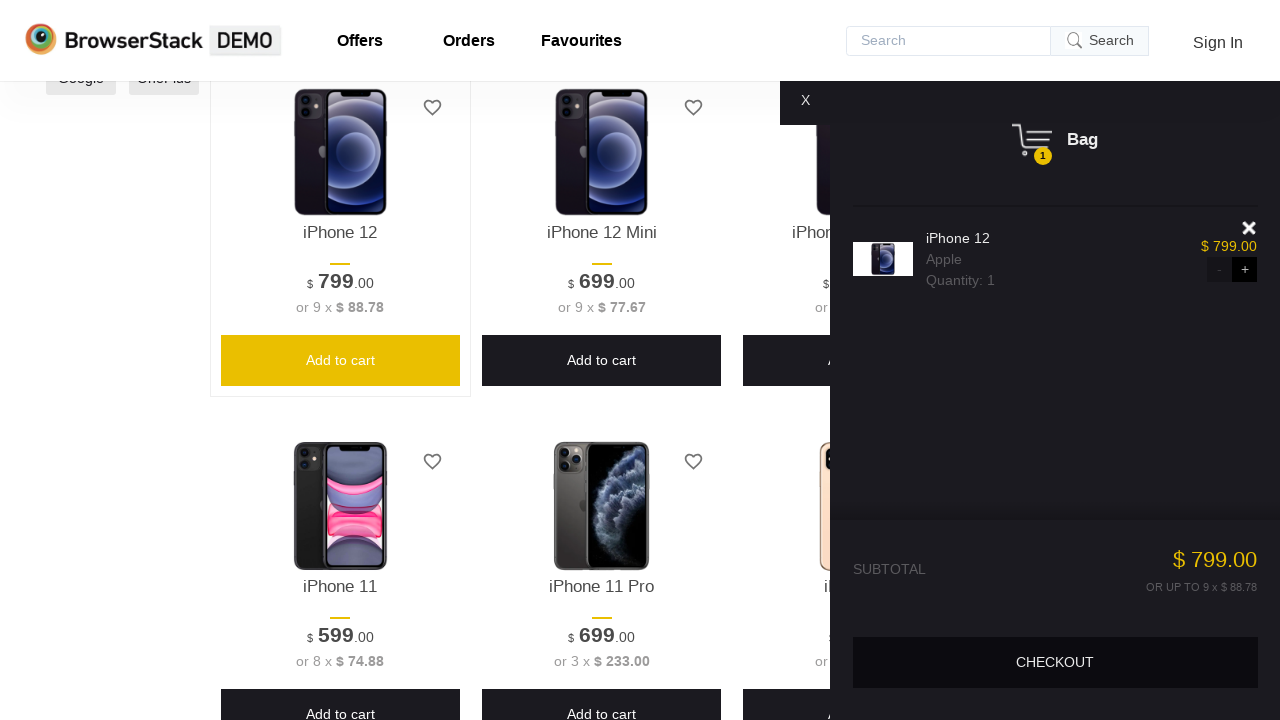

Verified cart item matches added product
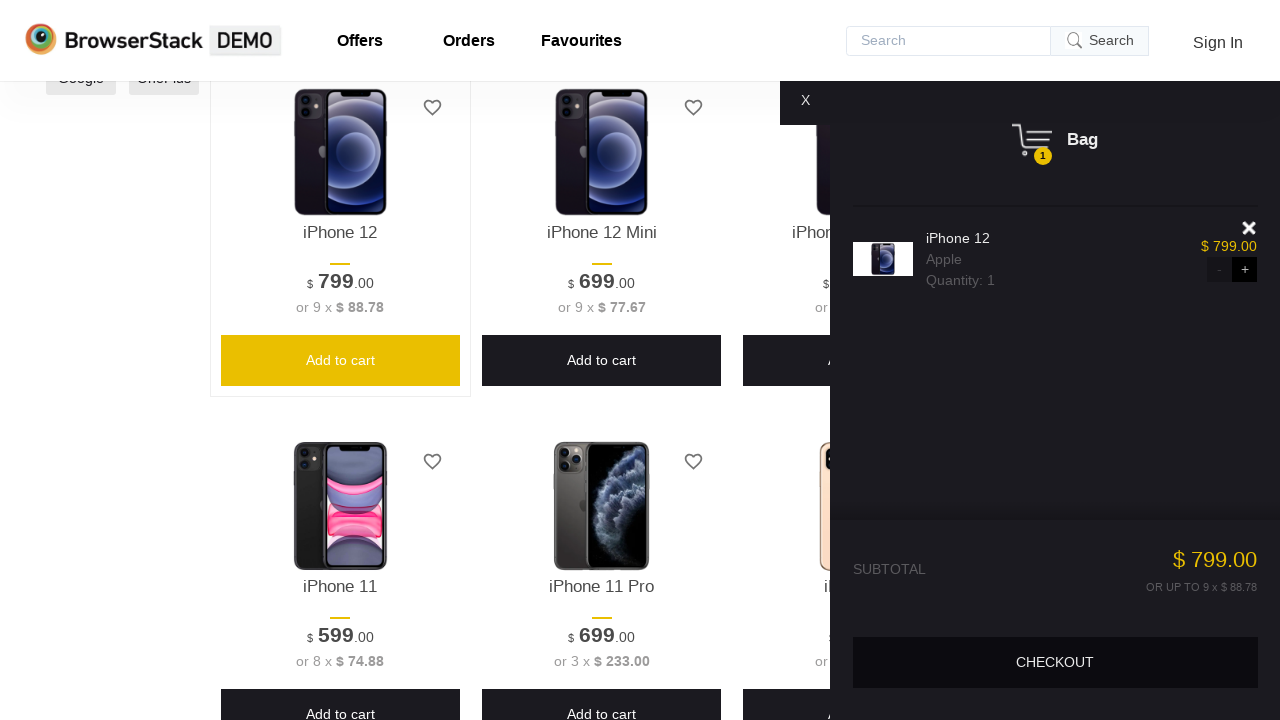

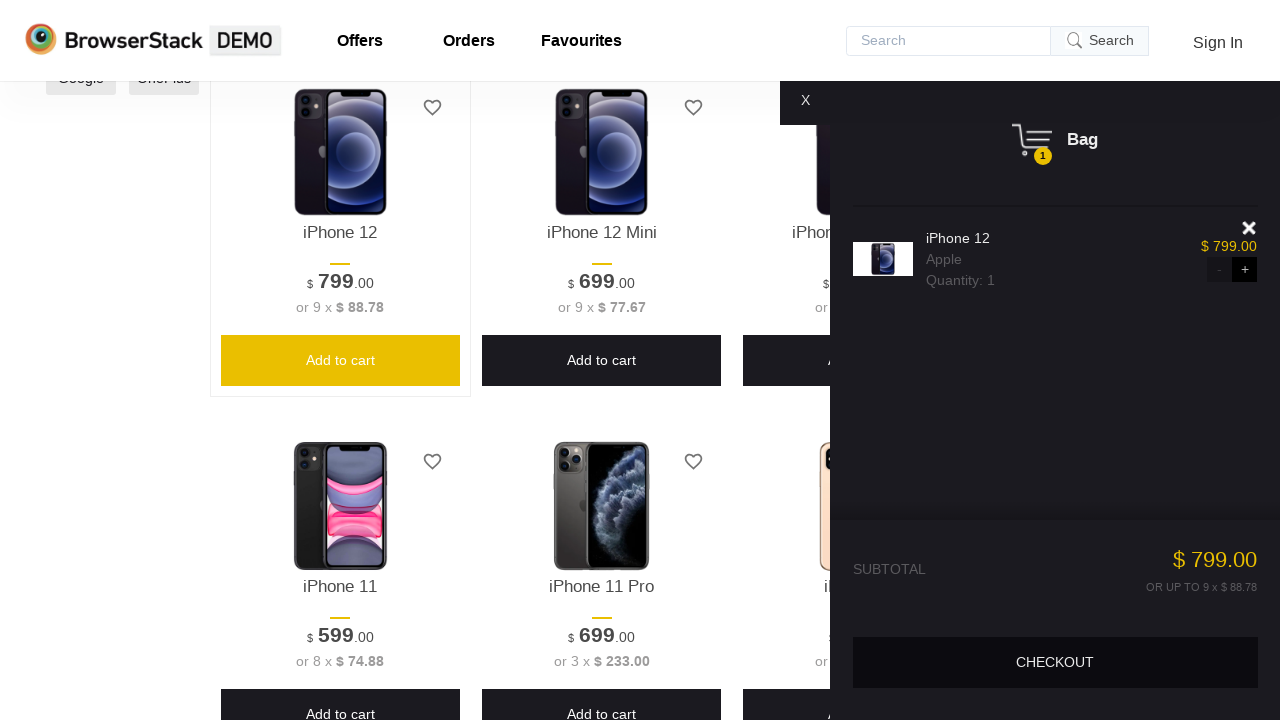